Tests window handling functionality by clicking to open multiple windows and switching between them

Starting URL: https://demo.automationtesting.in/Windows.html

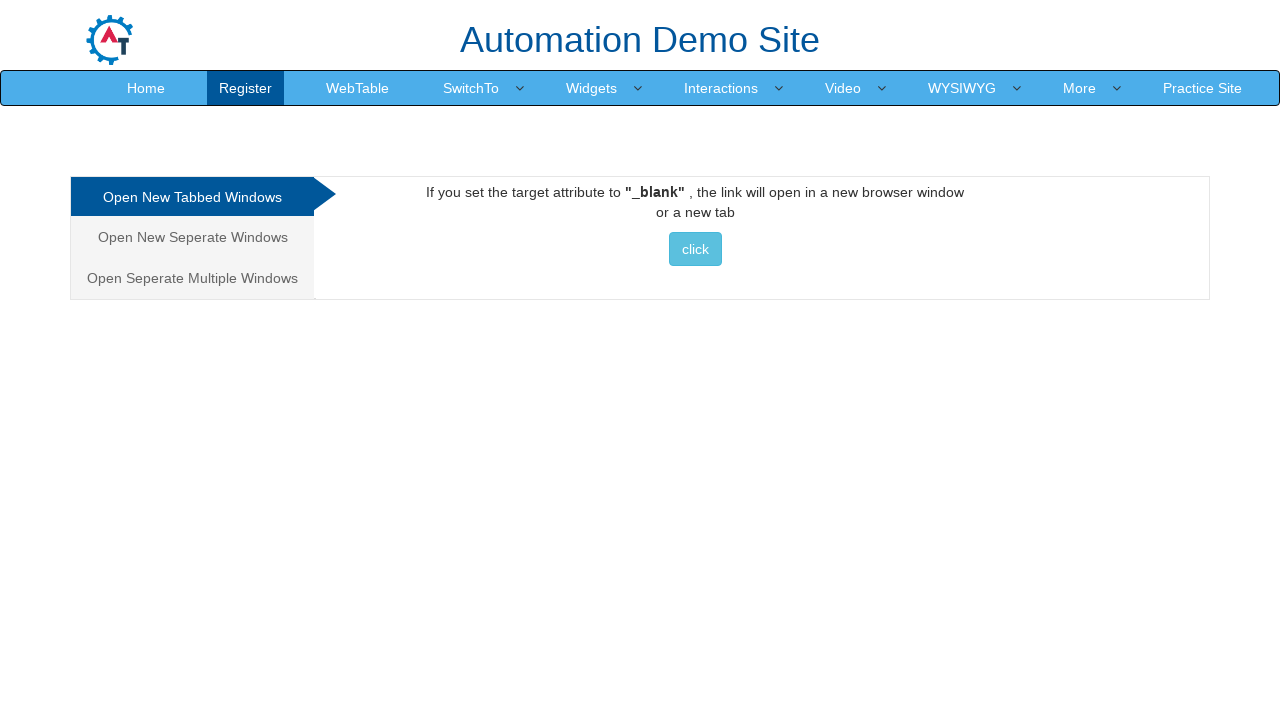

Clicked on 'Open Seperate Multiple Windows' tab/link at (192, 278) on xpath=//a[text()='Open Seperate Multiple Windows']
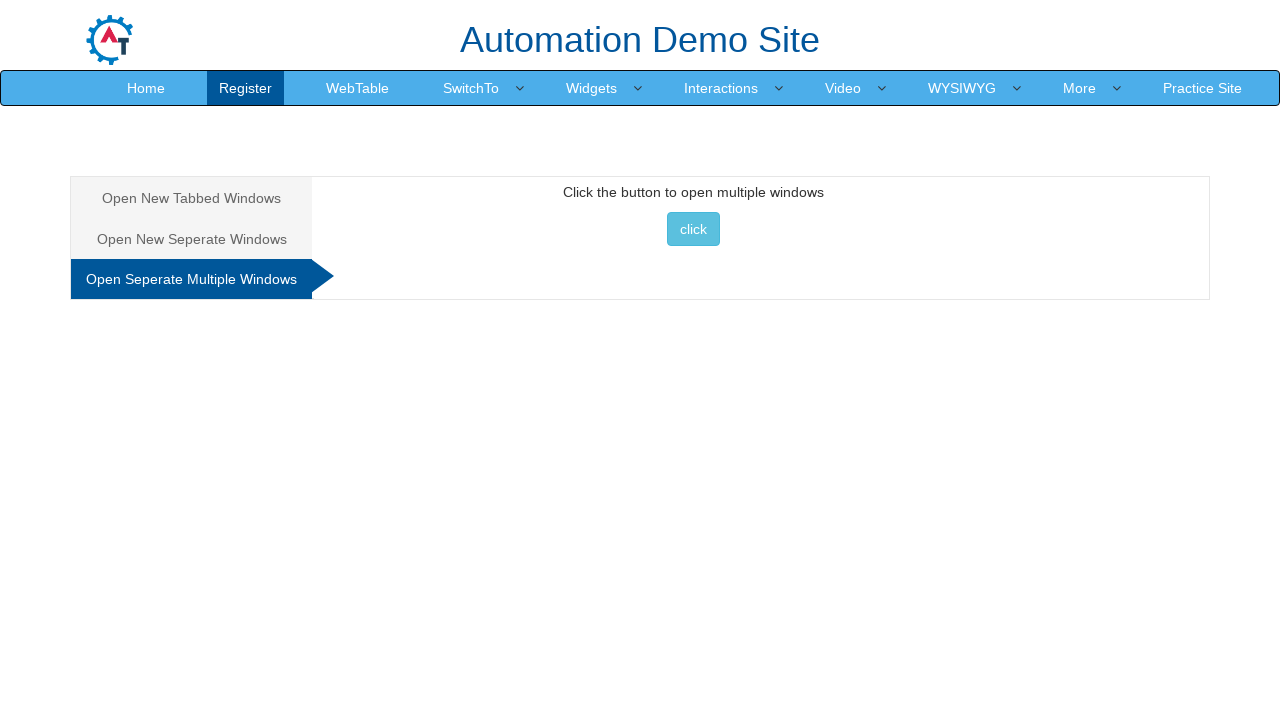

Clicked button to open multiple windows at (693, 229) on xpath=//button[@onclick='multiwindow()']
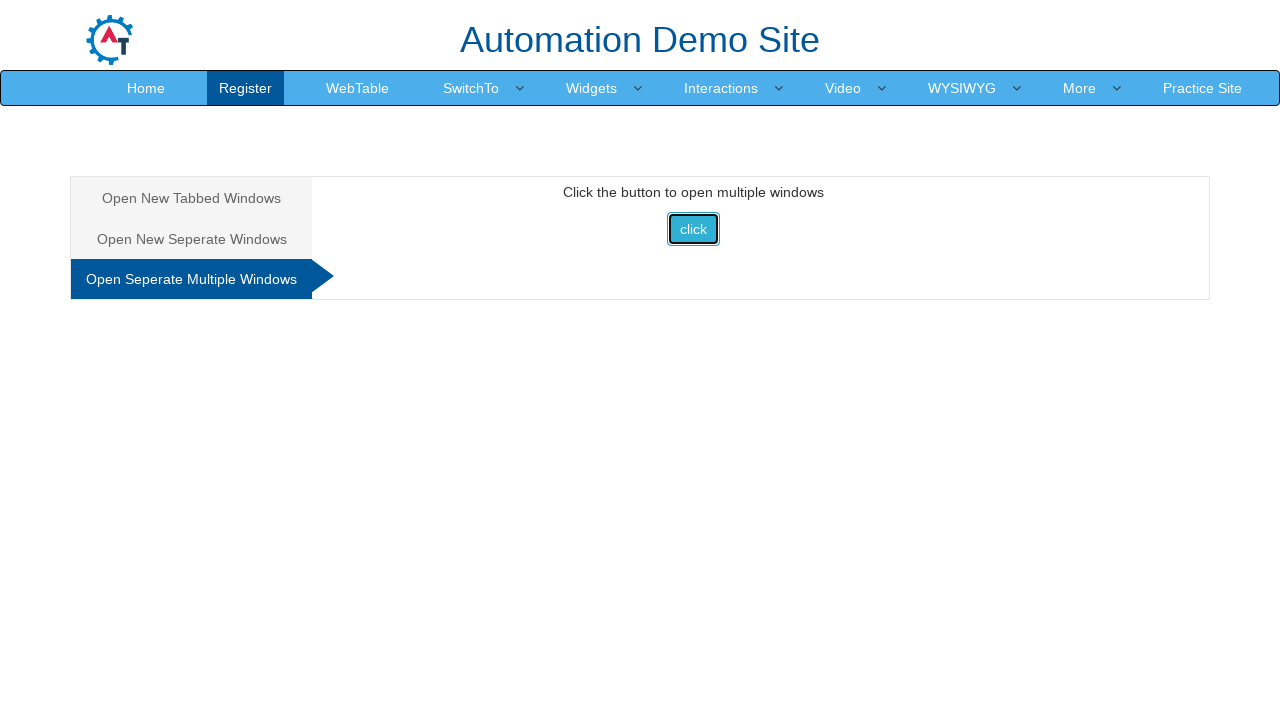

Waited for new windows to open
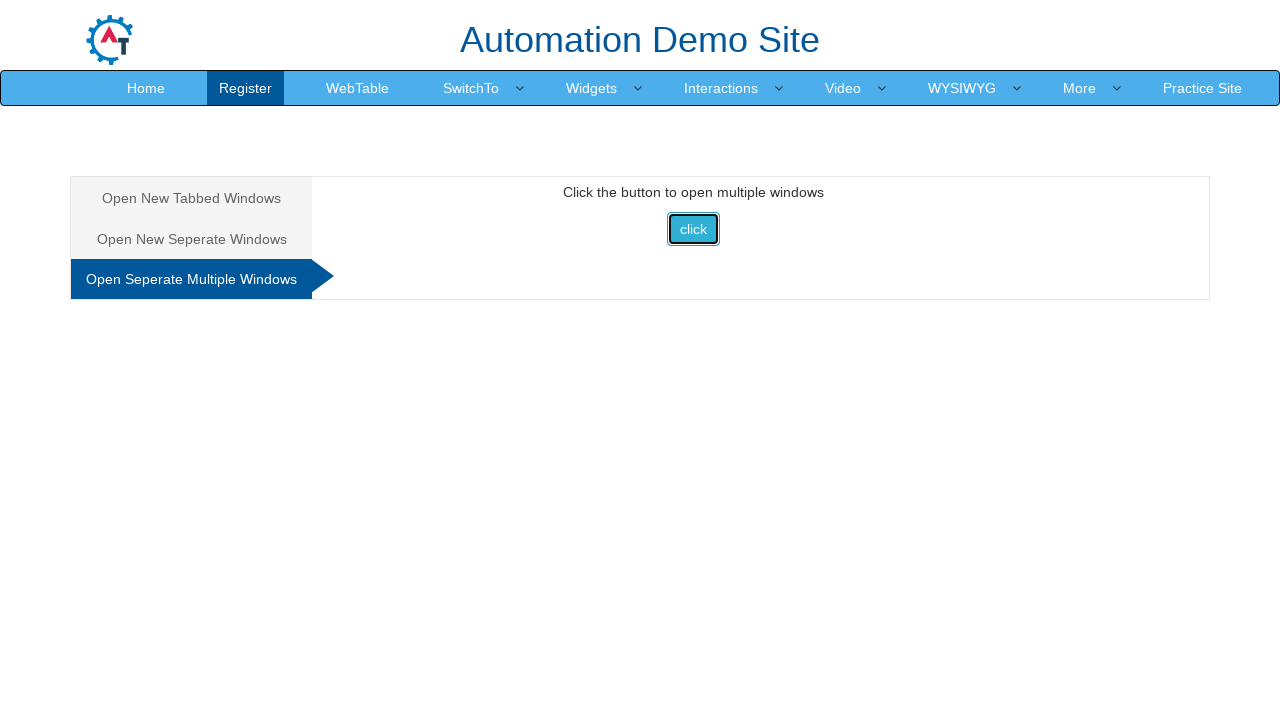

Retrieved all pages from context
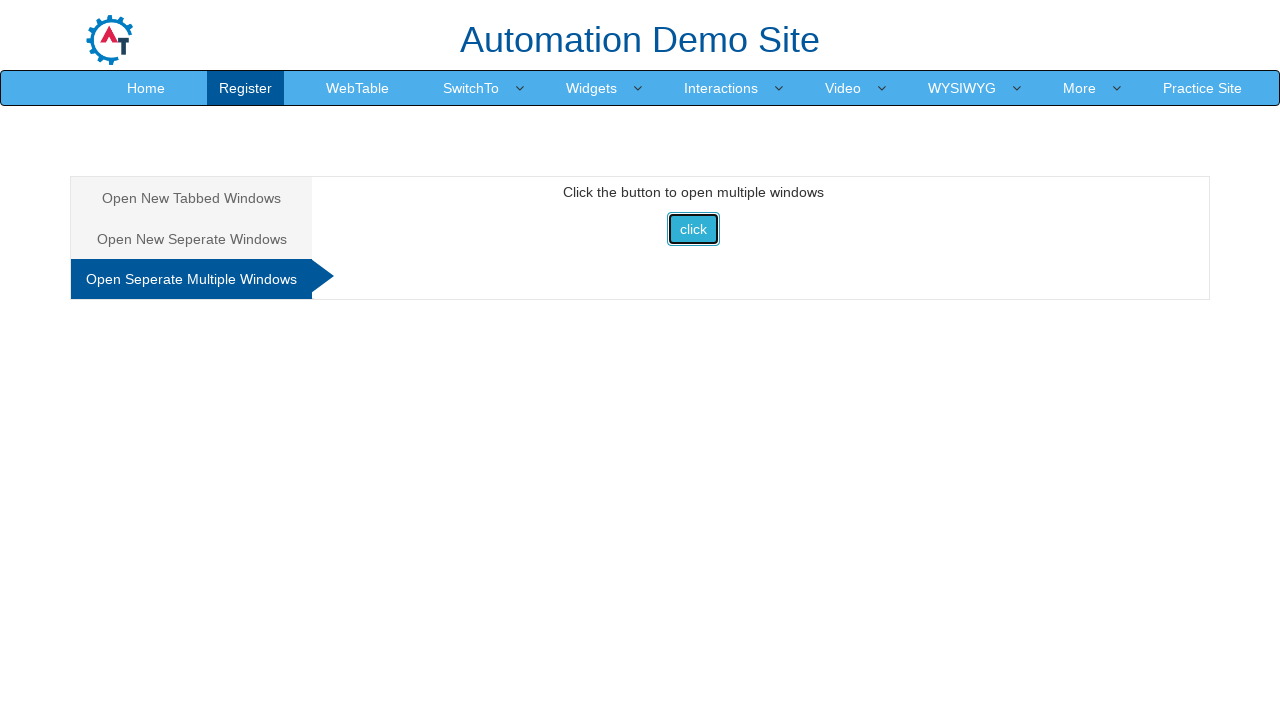

Selected second page from context
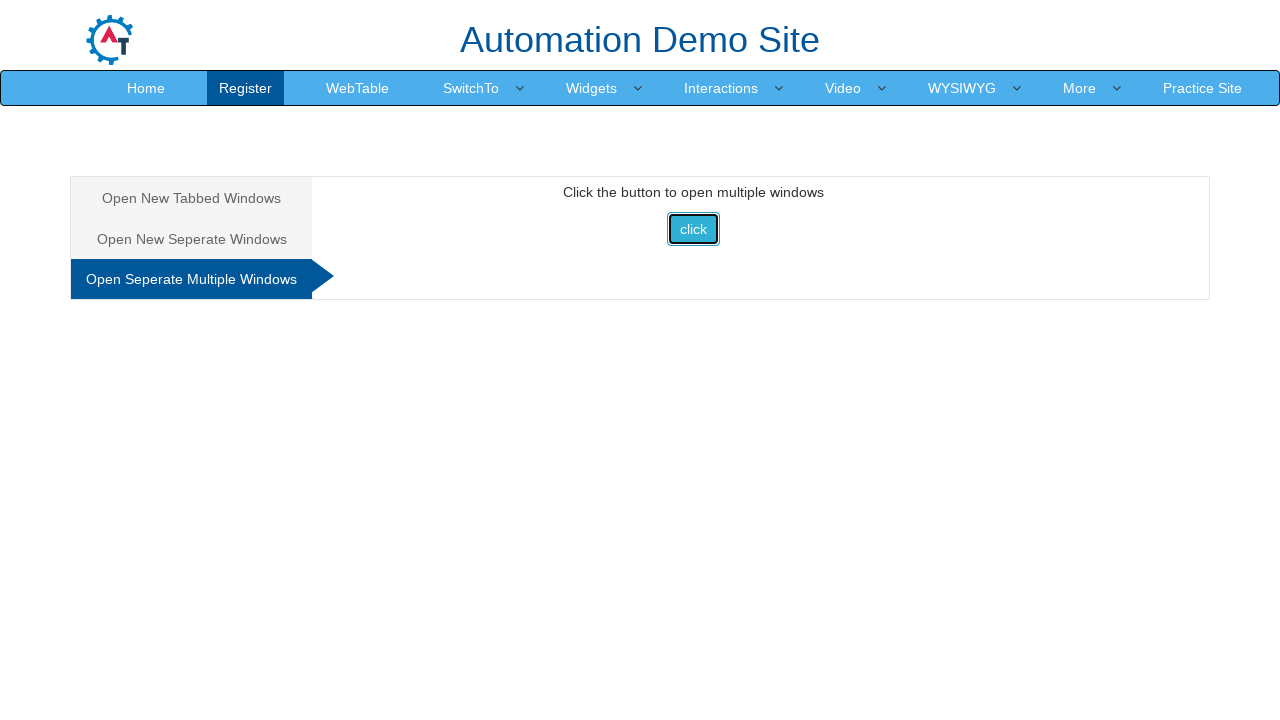

Brought second window to front
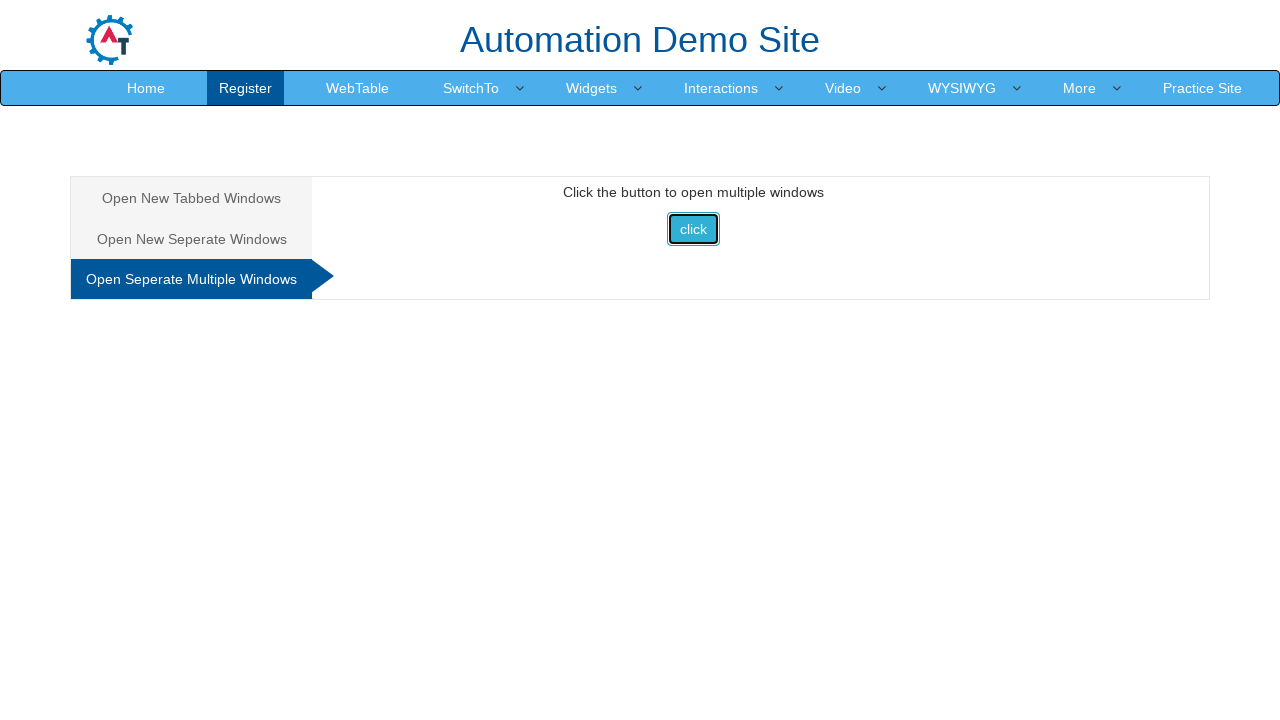

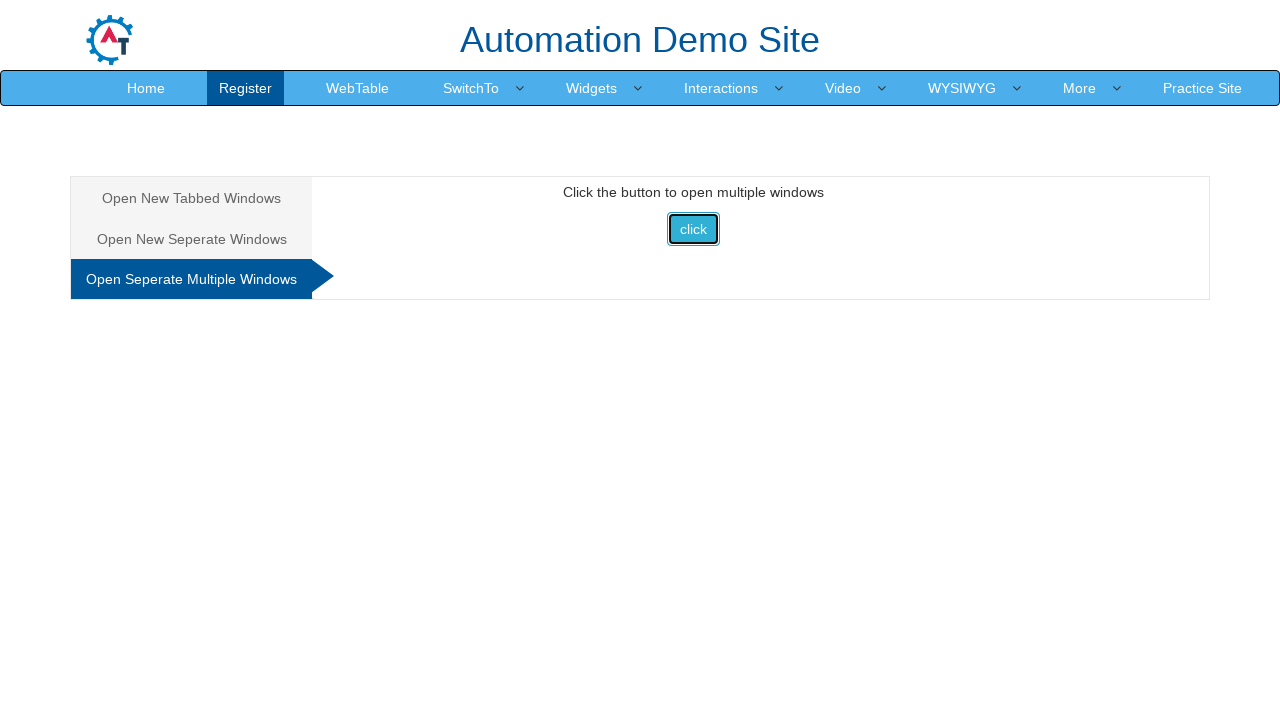